Tests browser window and tab handling by opening new tabs, switching between them, and verifying content in each window

Starting URL: https://demoqa.com/browser-windows

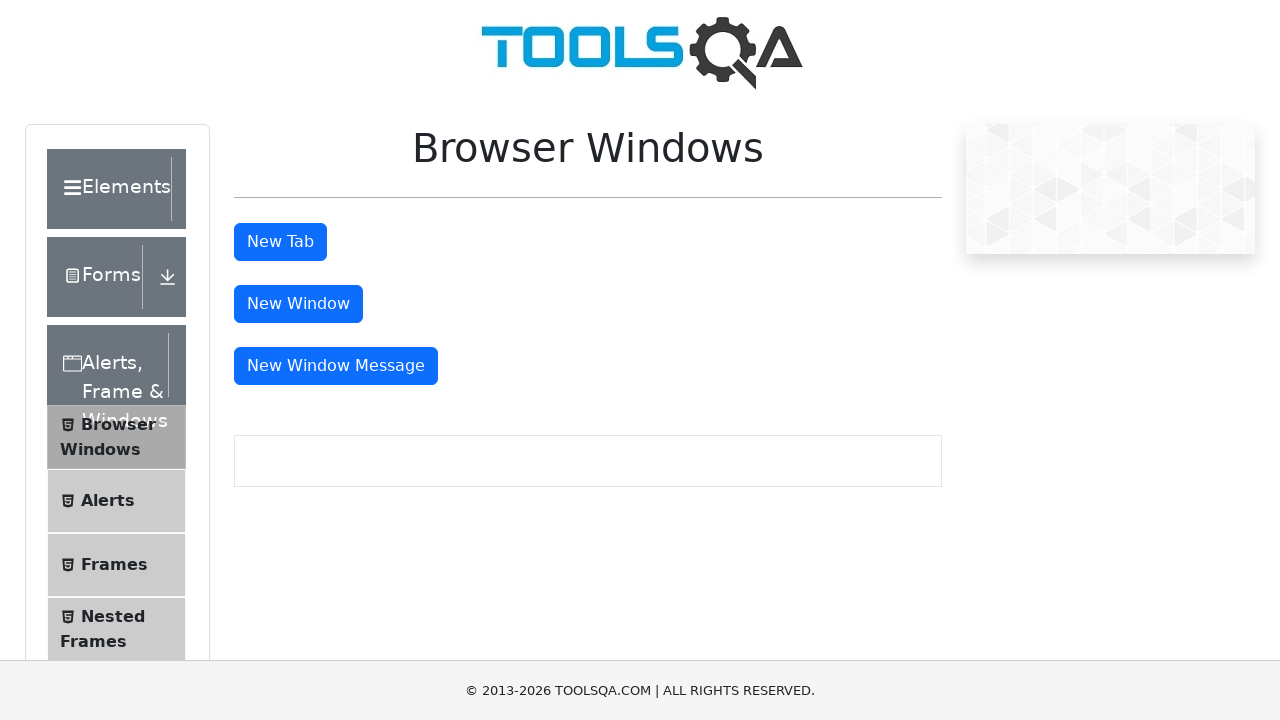

Clicked tab button to open first new tab at (280, 242) on #tabButton
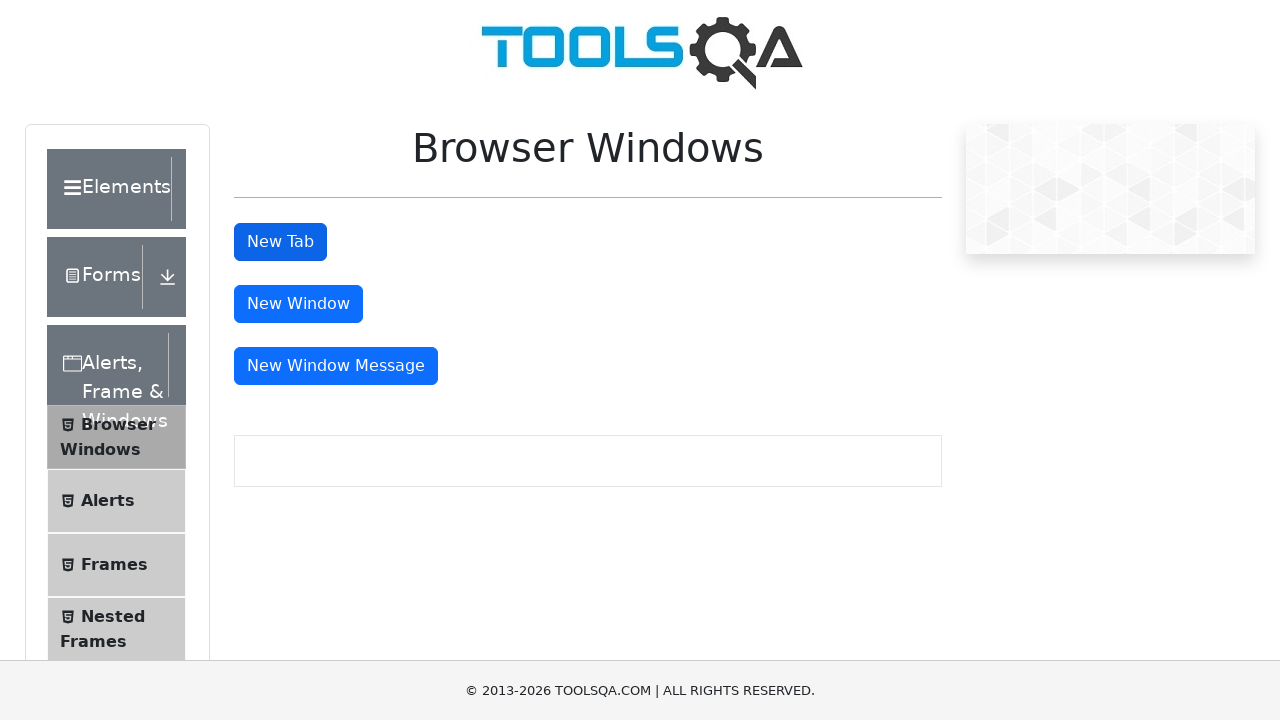

Retrieved first new tab from context
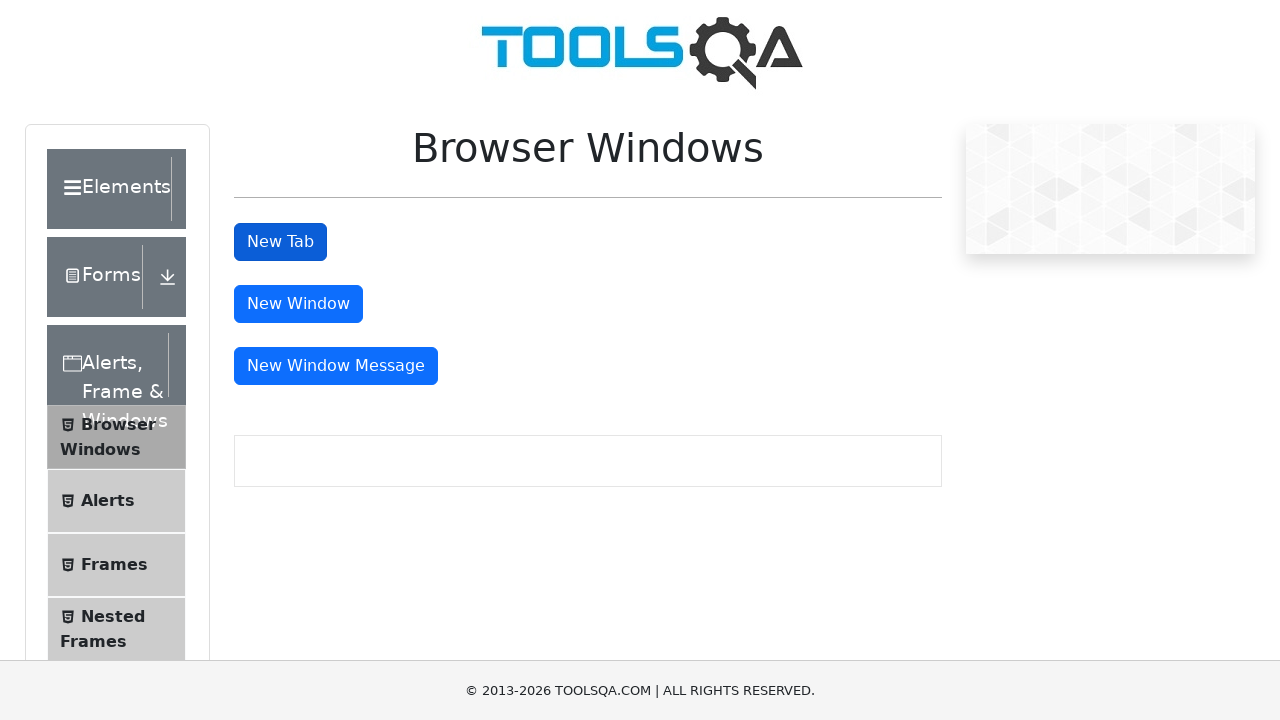

First new tab finished loading
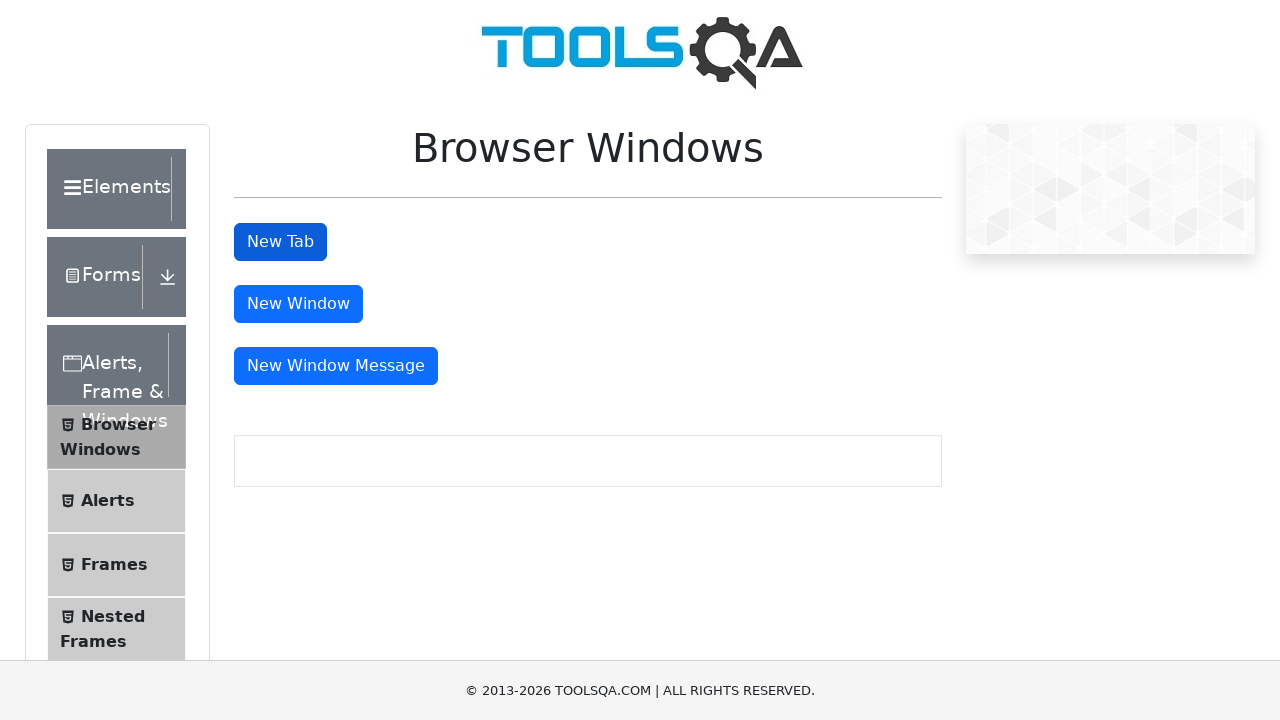

Retrieved text from first tab heading: 'This is a sample page'
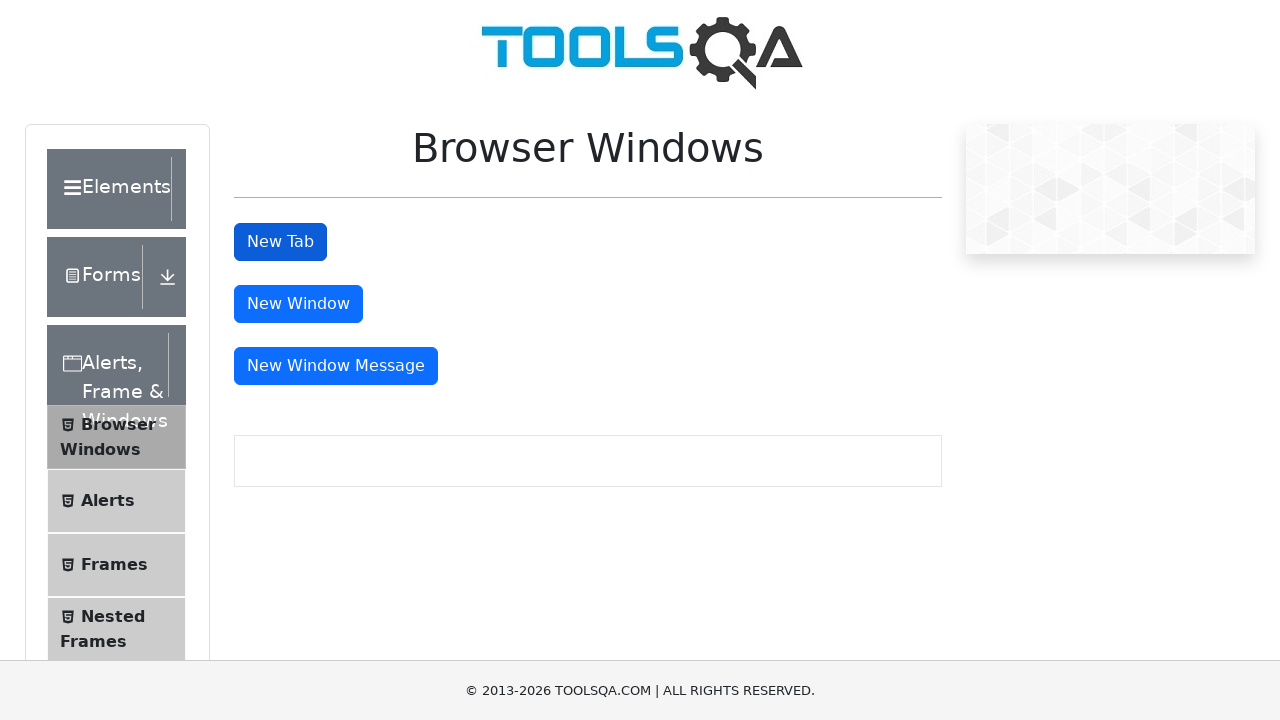

Switched back to main page
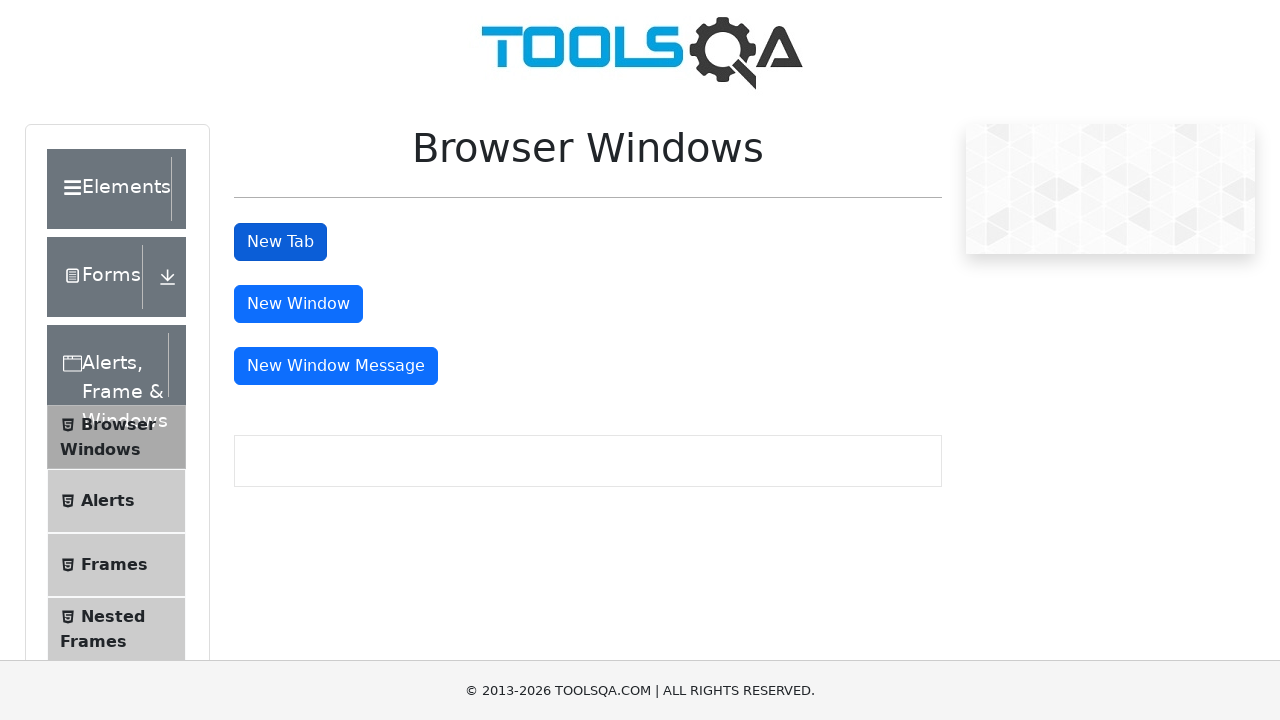

Clicked tab button to open second new tab at (280, 242) on #tabButton
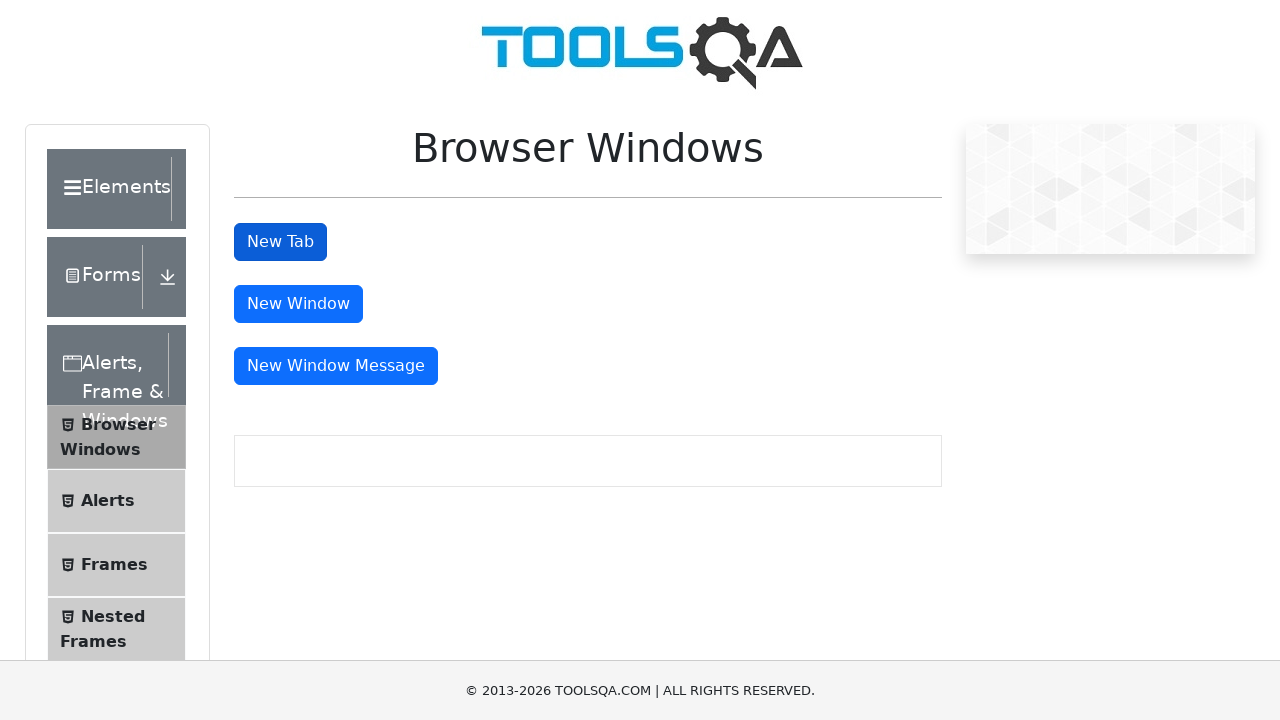

Retrieved second new tab from context
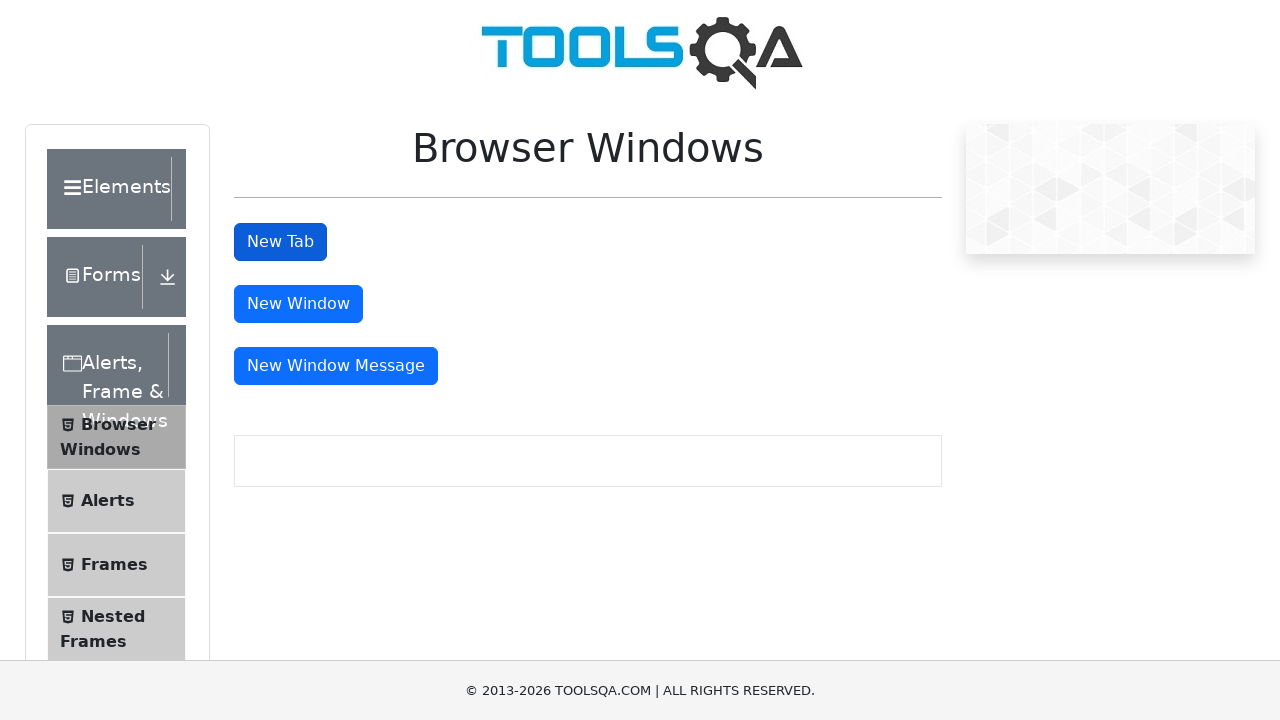

Second new tab finished loading
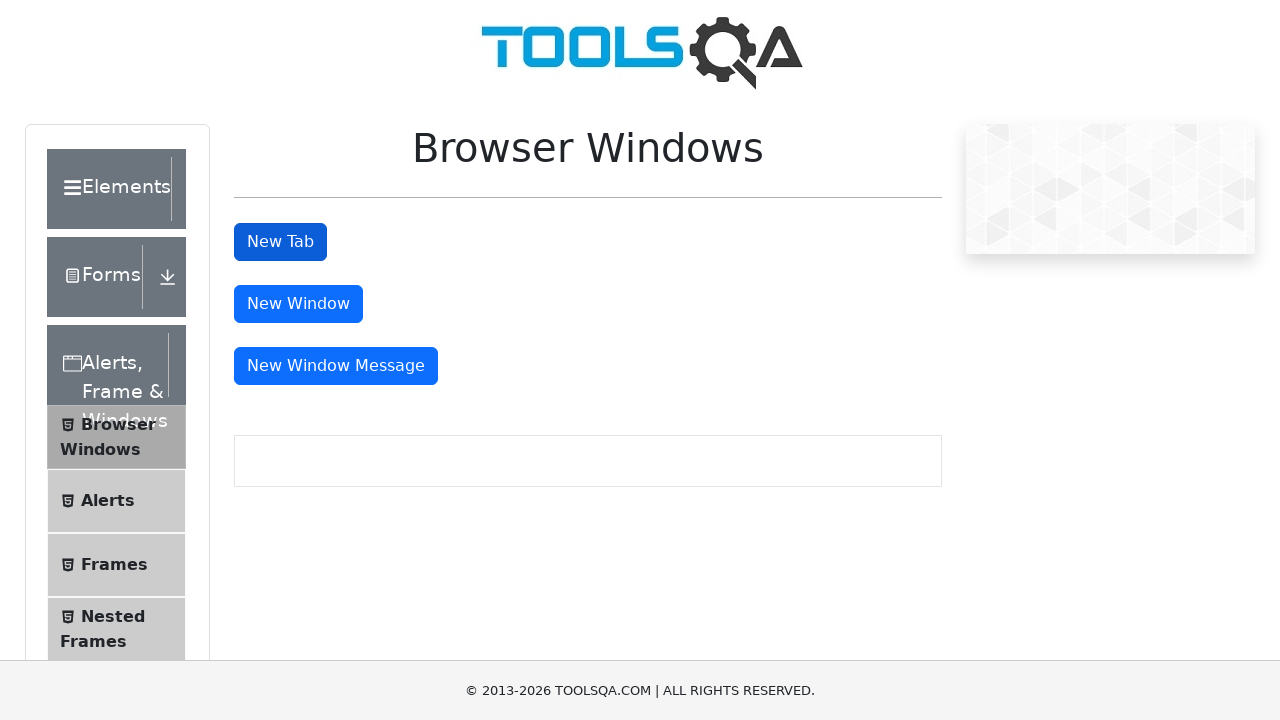

Retrieved text from second tab heading: 'This is a sample page'
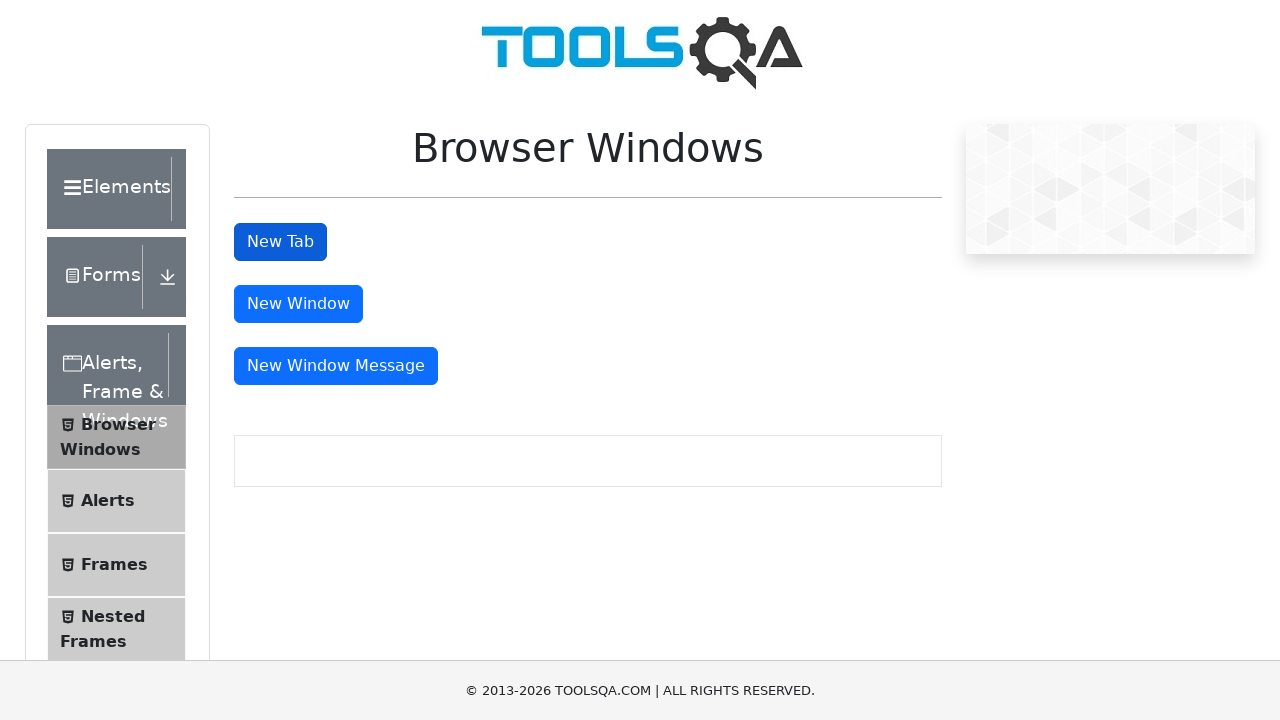

Switched back to main page
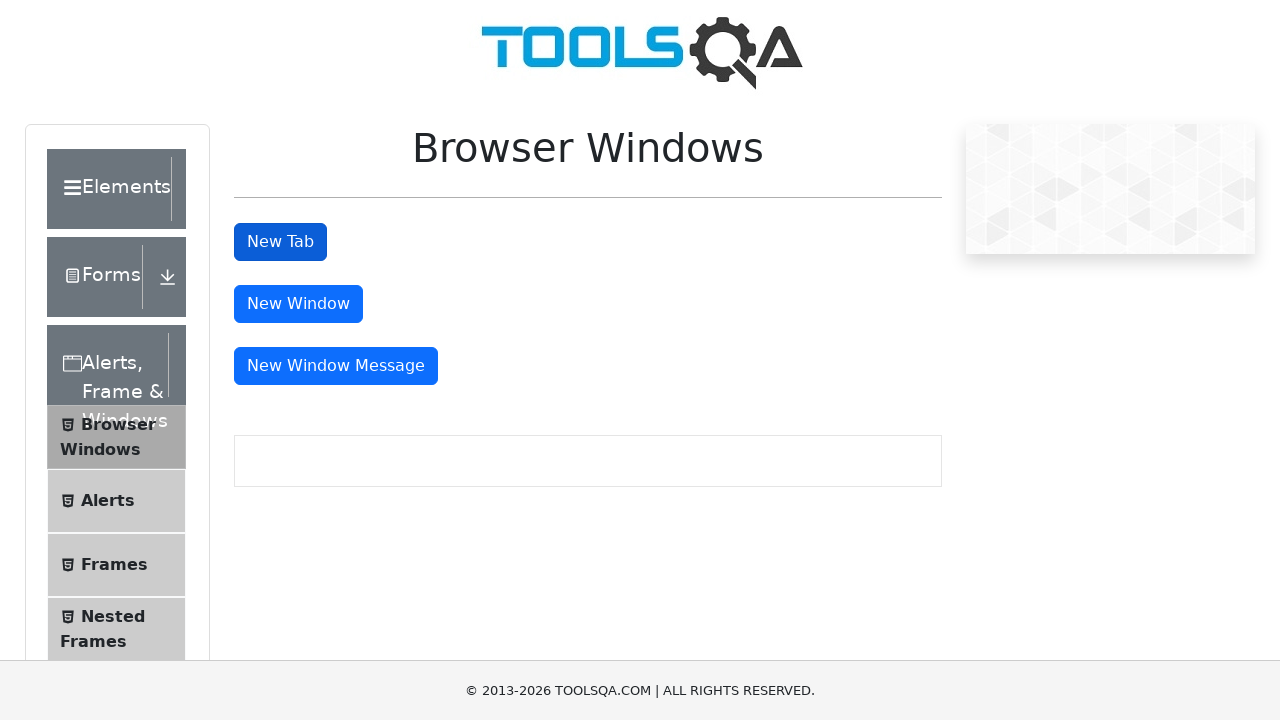

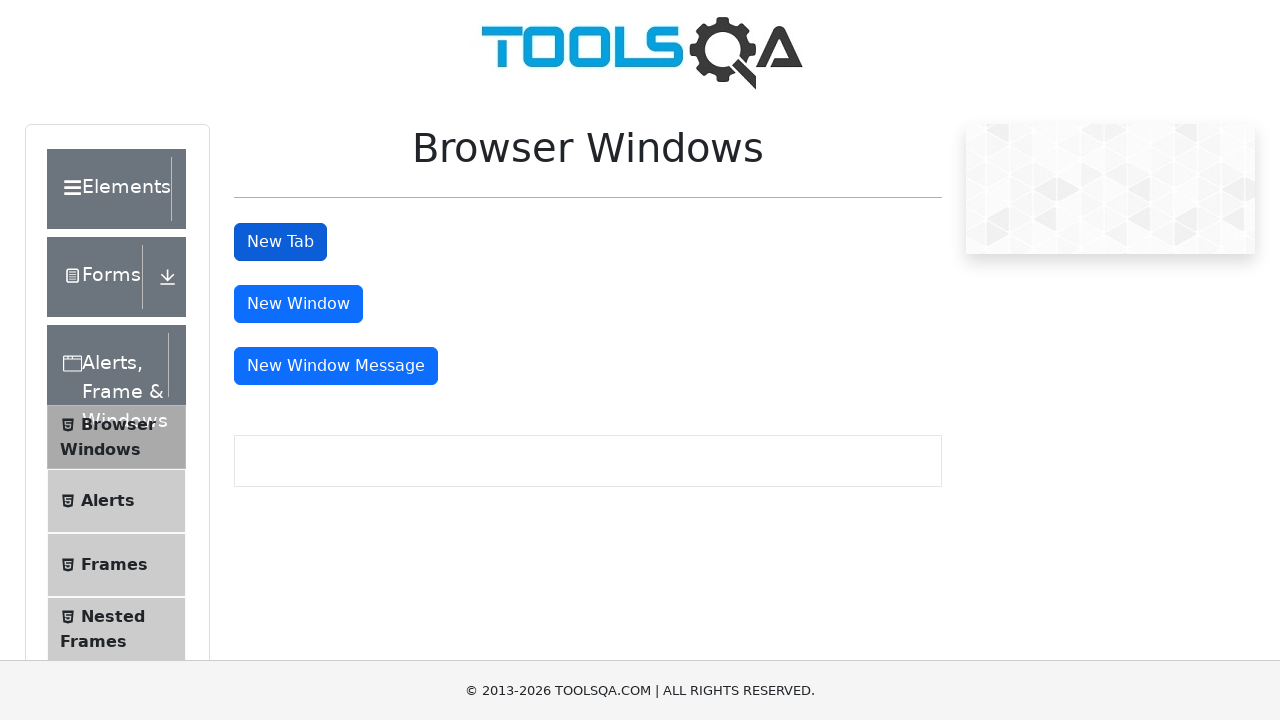